Tests input field functionality by entering a numeric value and verifying it was correctly input

Starting URL: http://the-internet.herokuapp.com/inputs

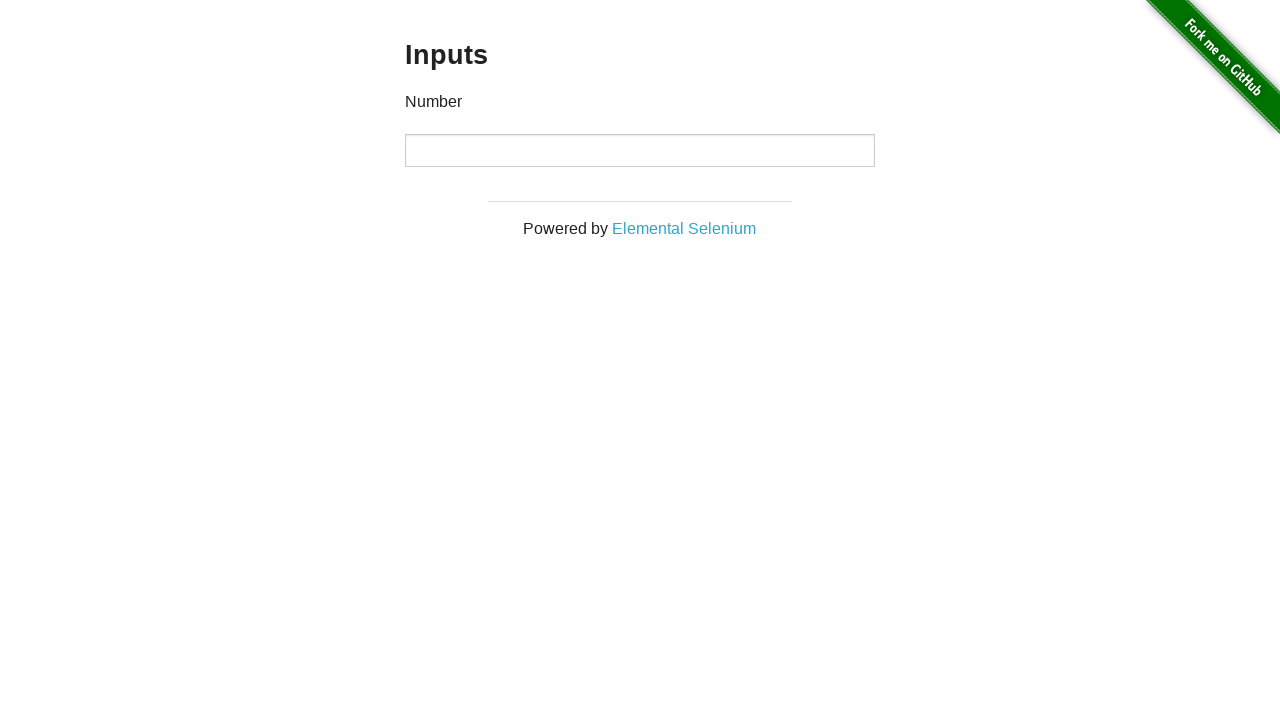

Filled input field with numeric value '1111' on input
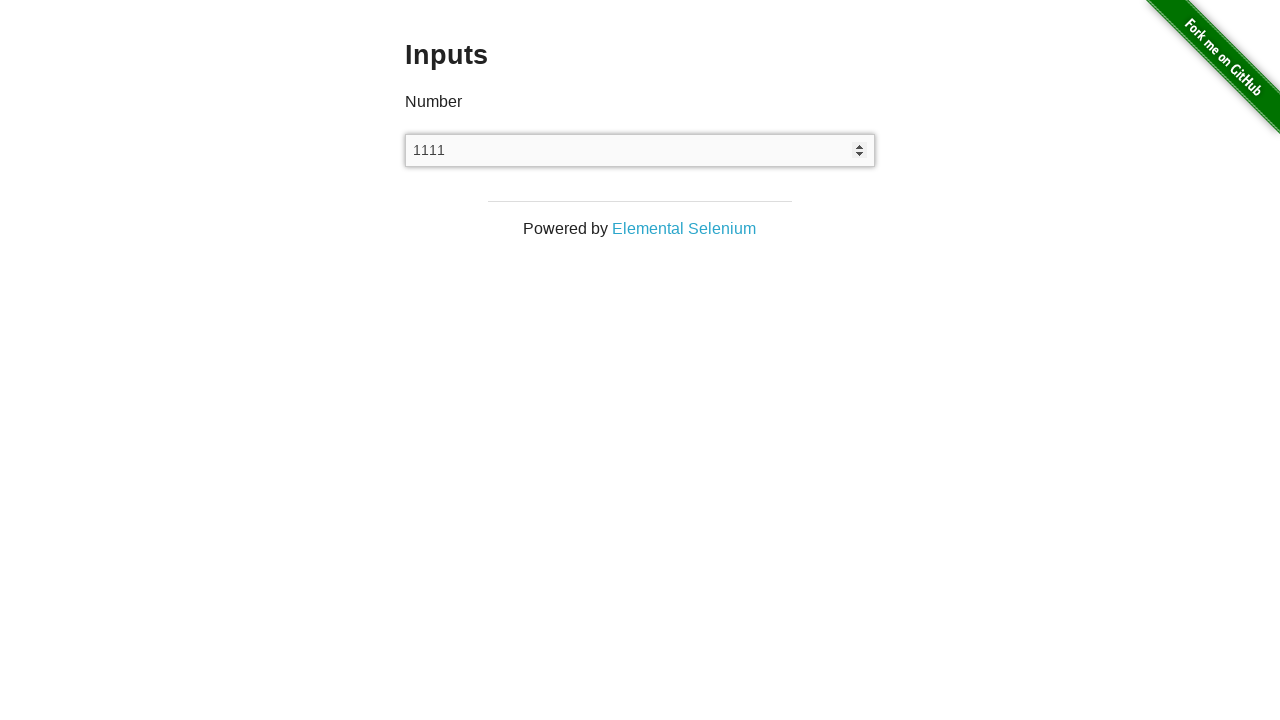

Retrieved input field value to verify entry
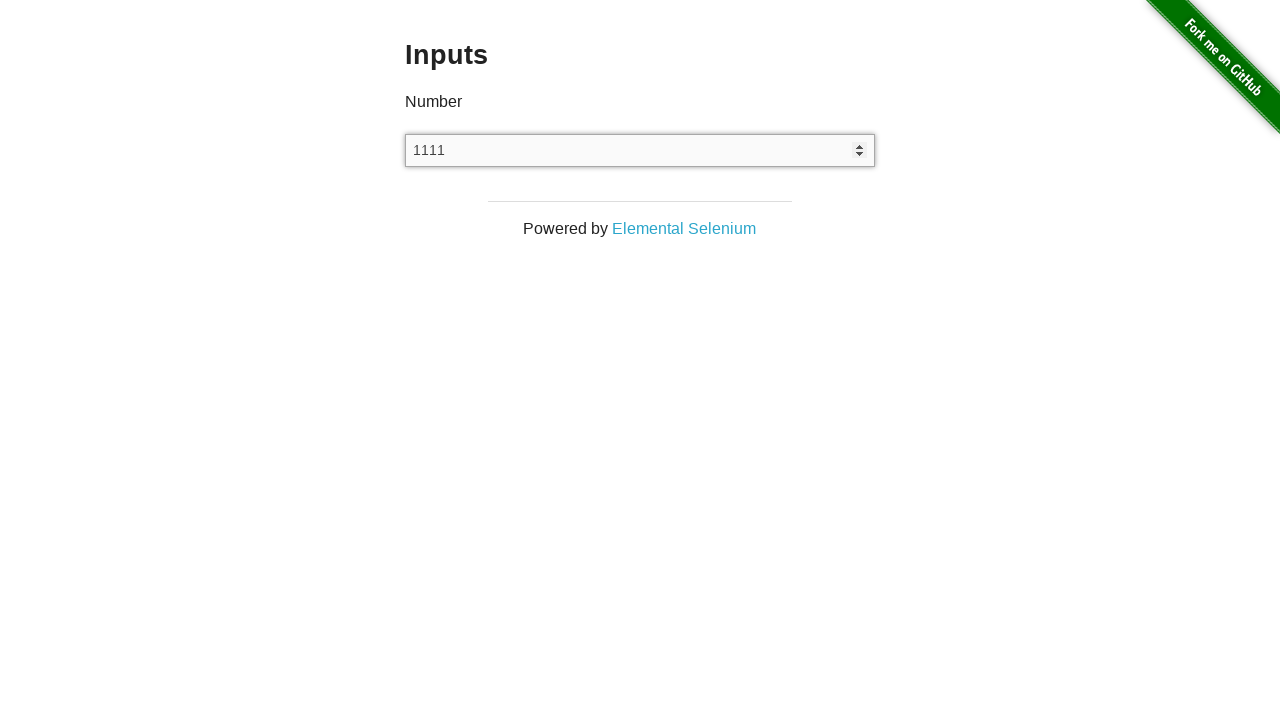

Assertion passed: input value correctly contains '1111'
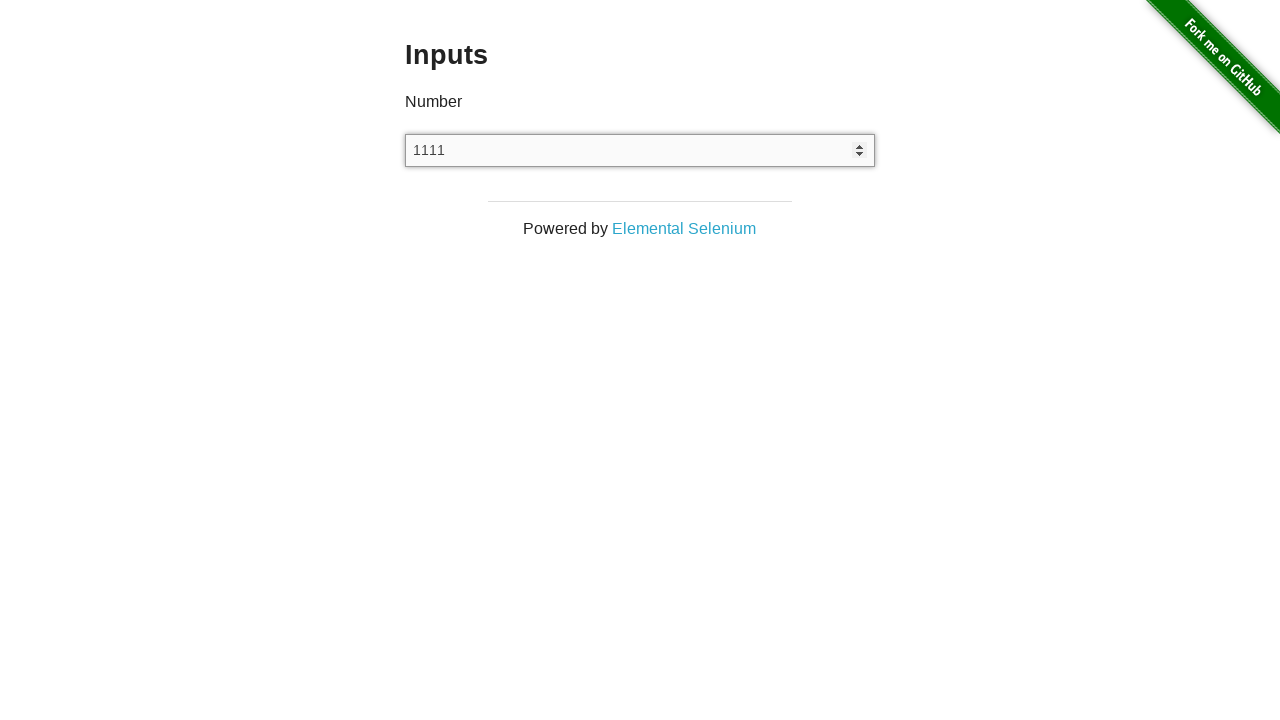

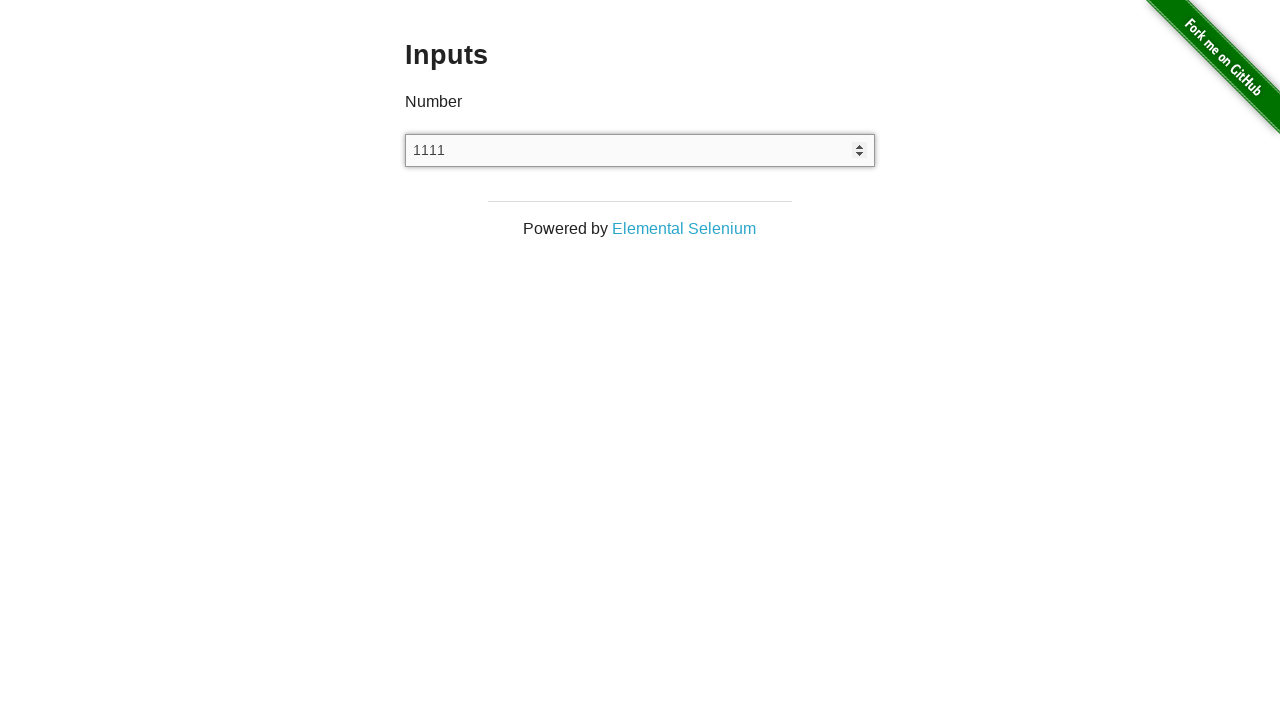